Navigates to the Heroku test application homepage and clicks on the "Inputs" link to navigate to the inputs page

Starting URL: https://the-internet.herokuapp.com/

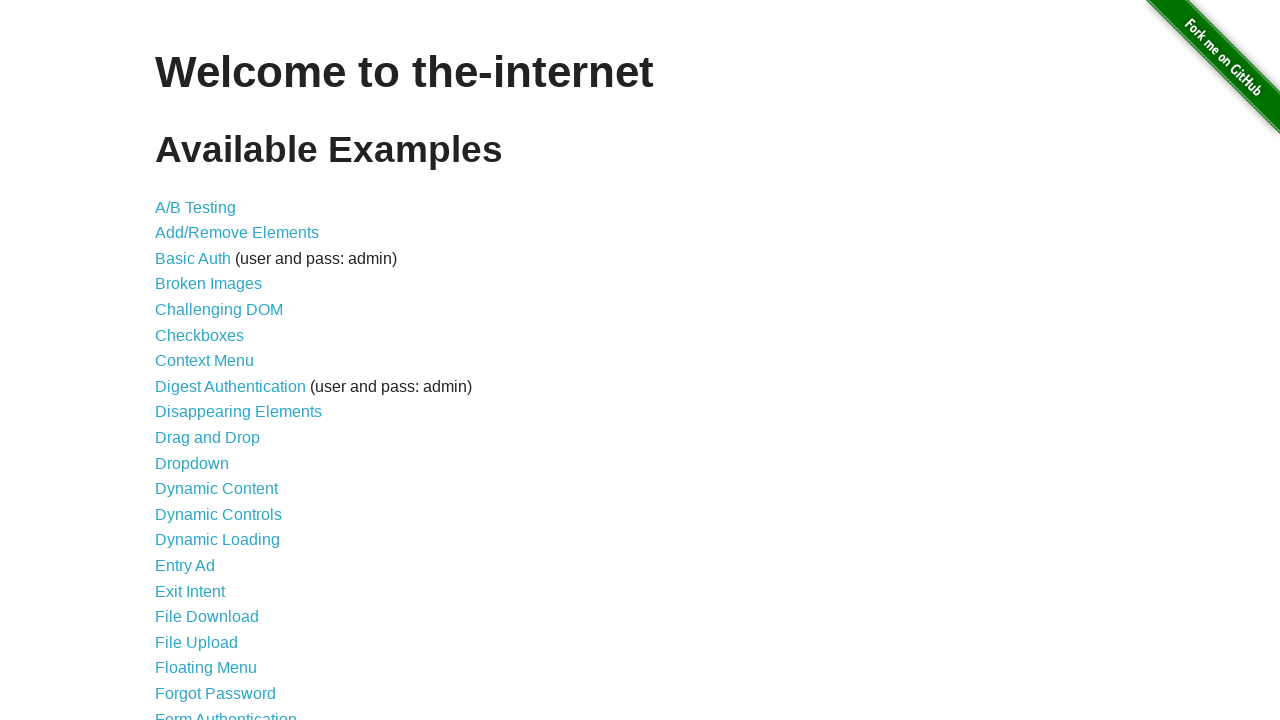

Navigated to Heroku test application homepage
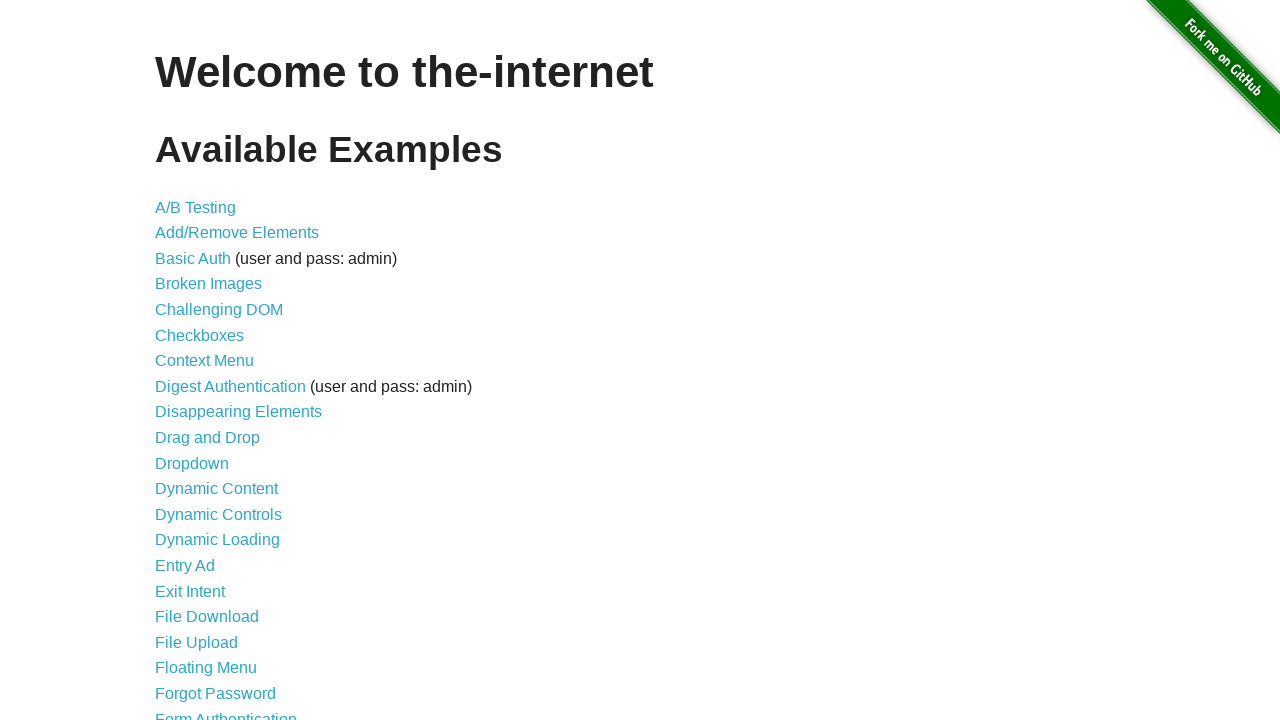

Clicked on the 'Inputs' link at (176, 361) on a:text('Inputs')
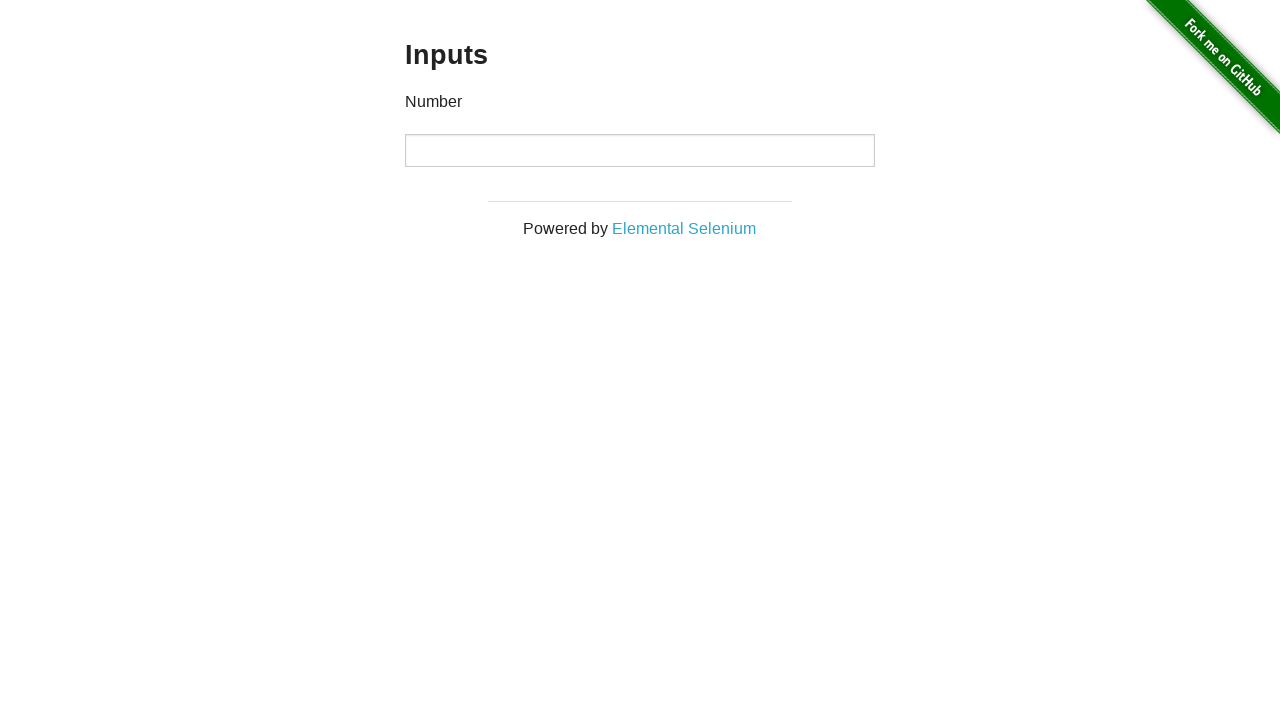

Inputs page loaded and DOM content ready
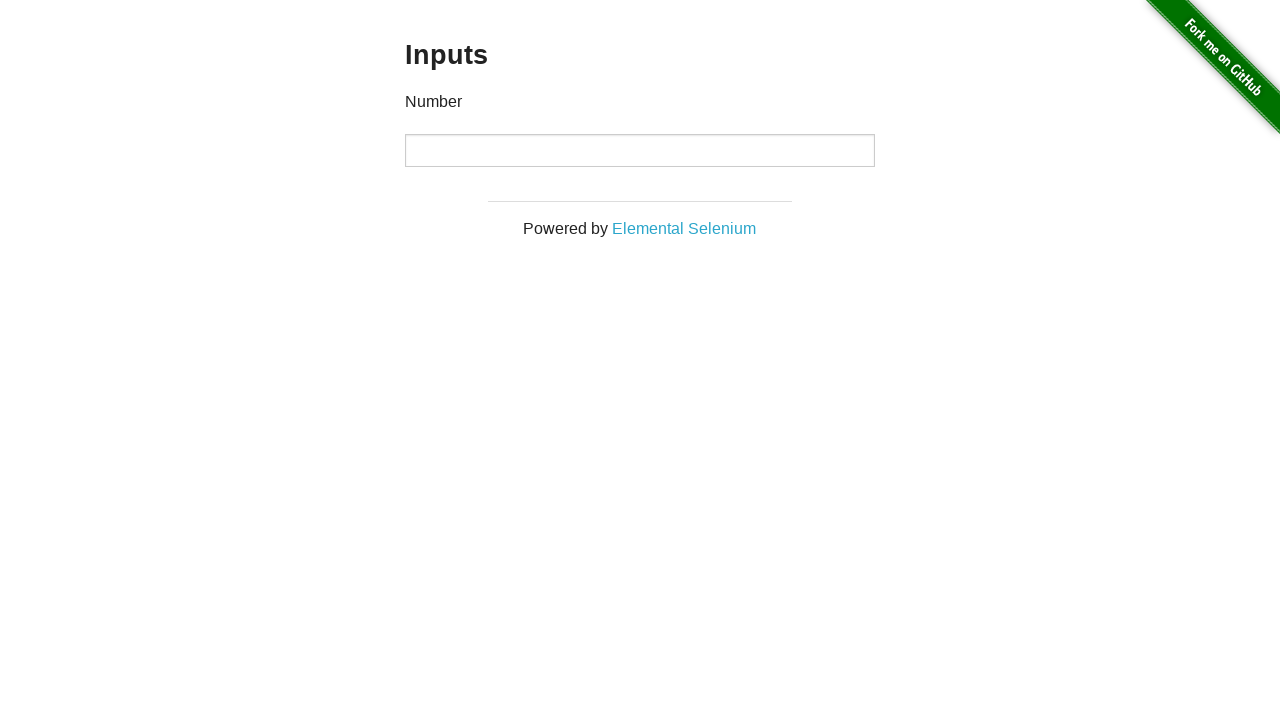

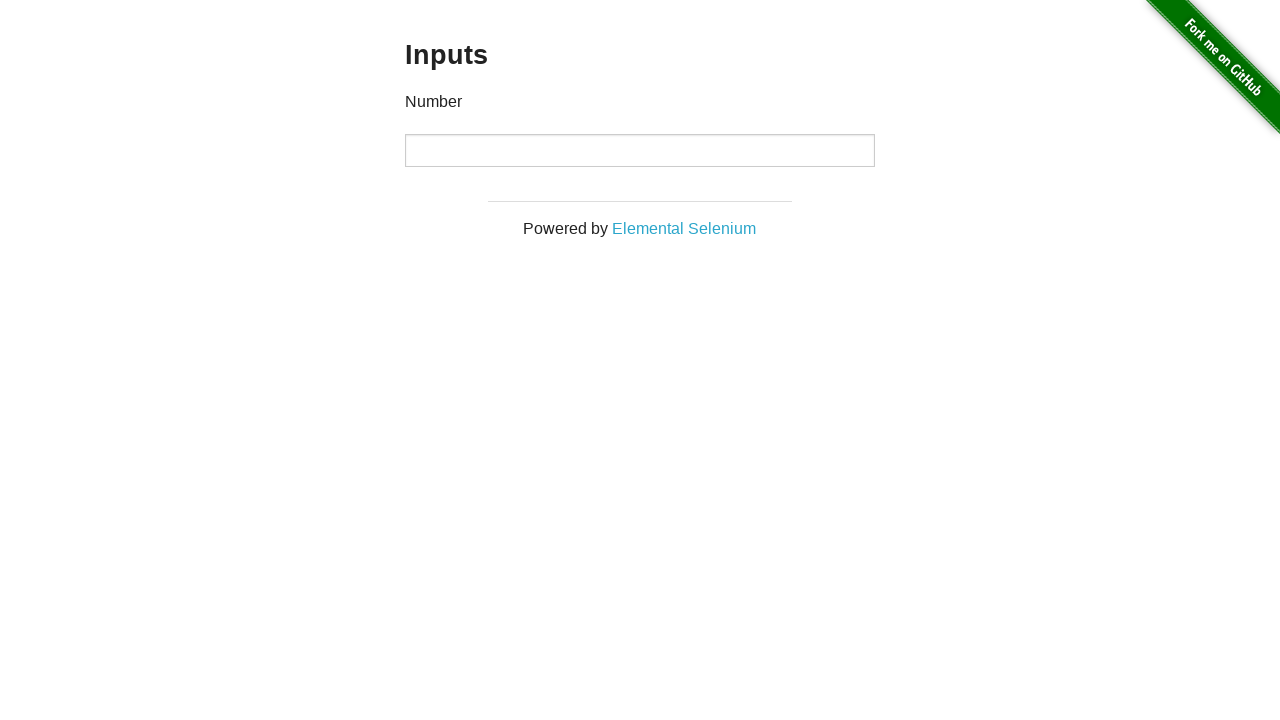